Navigates to Reed.co.uk online courses listing page and verifies that course information elements (titles, providers, student counts) are displayed on the page.

Starting URL: https://www.reed.co.uk/courses/online?page=1

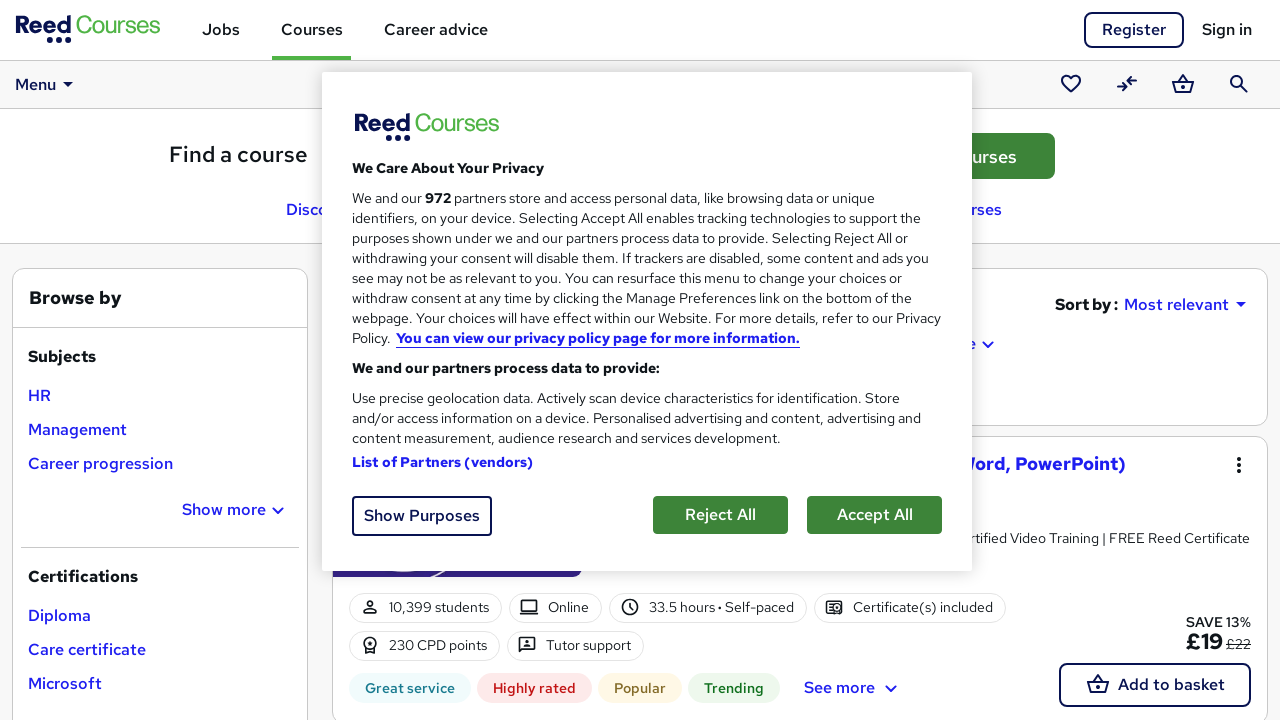

Navigated to Reed.co.uk online courses listing page (page 1)
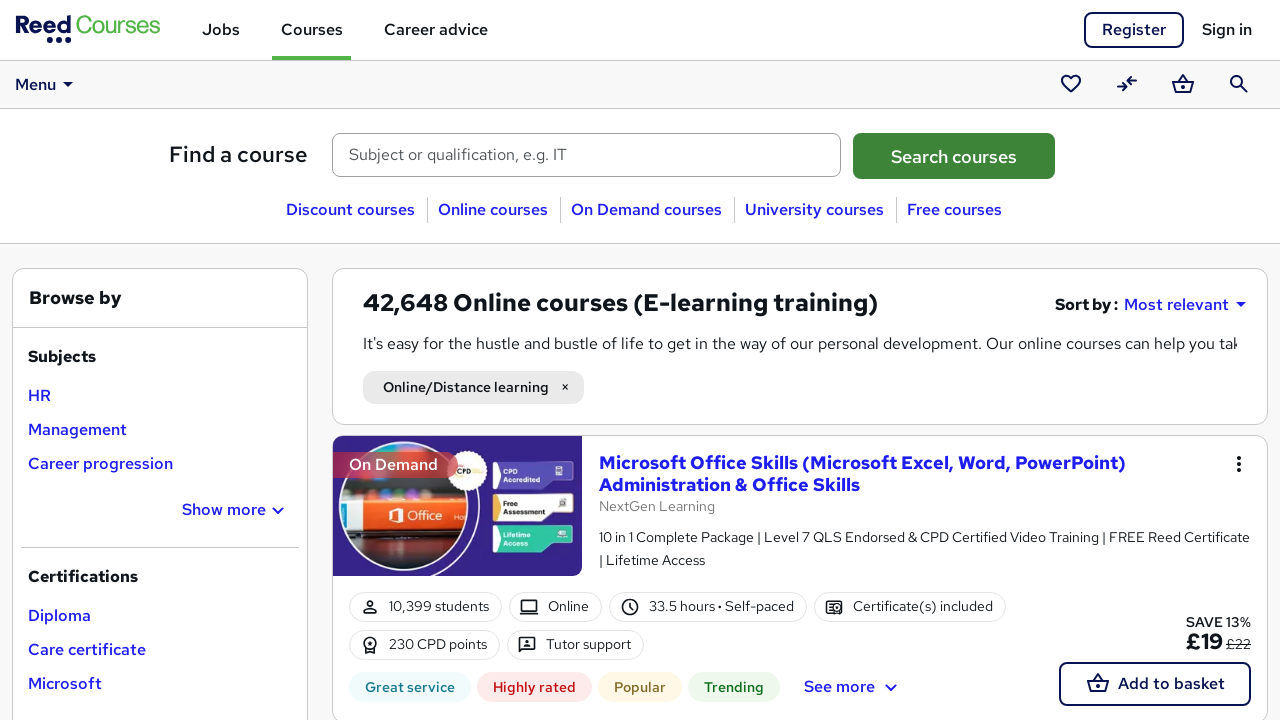

Course titles loaded on the page
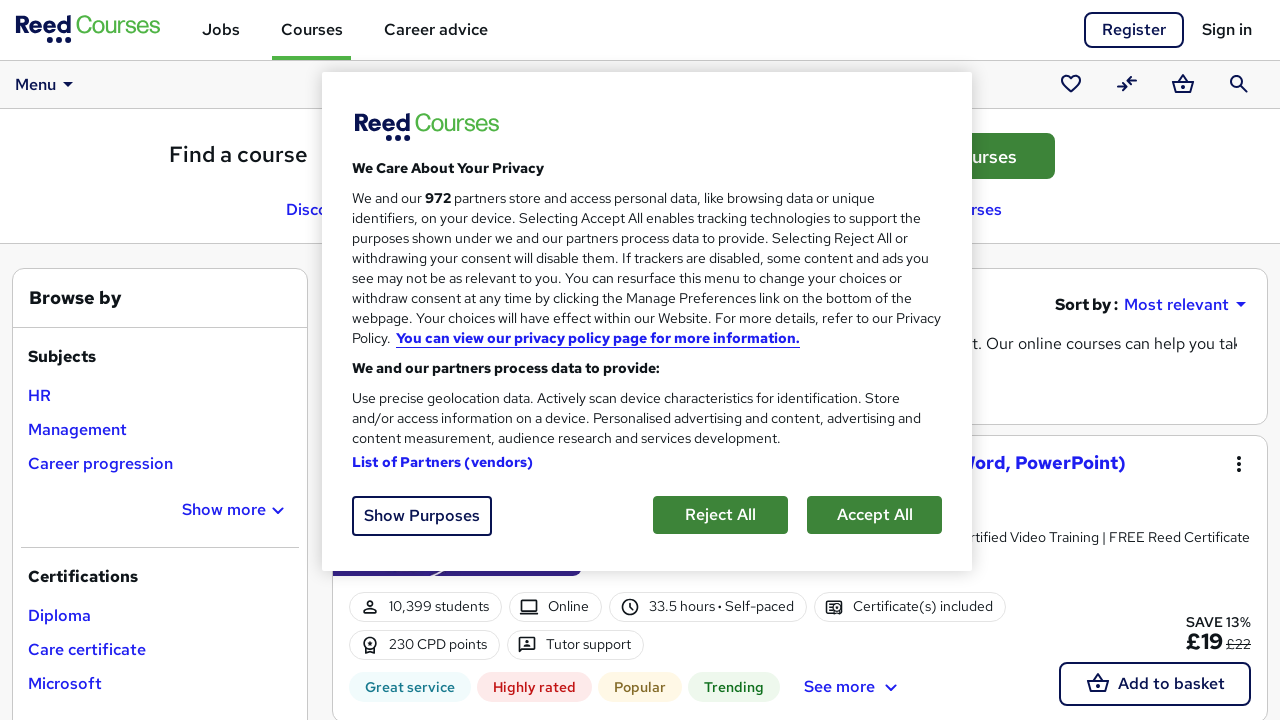

Provider names are now visible
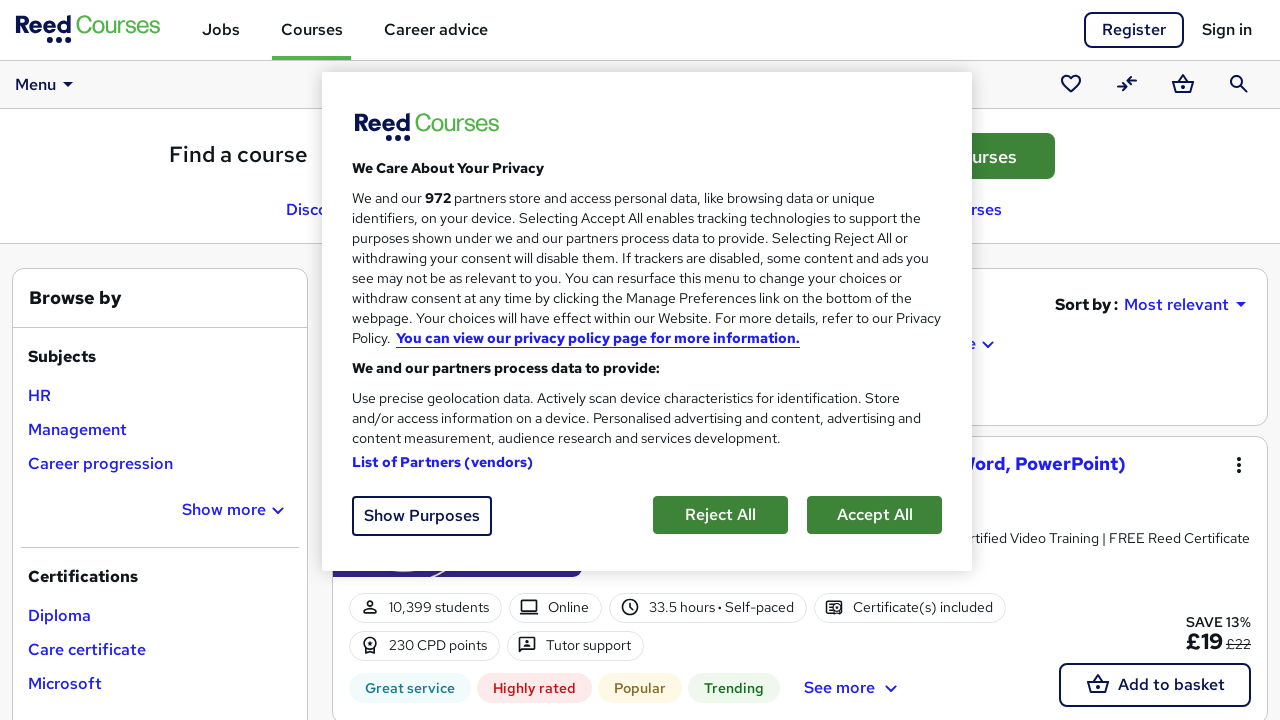

Student count information displayed
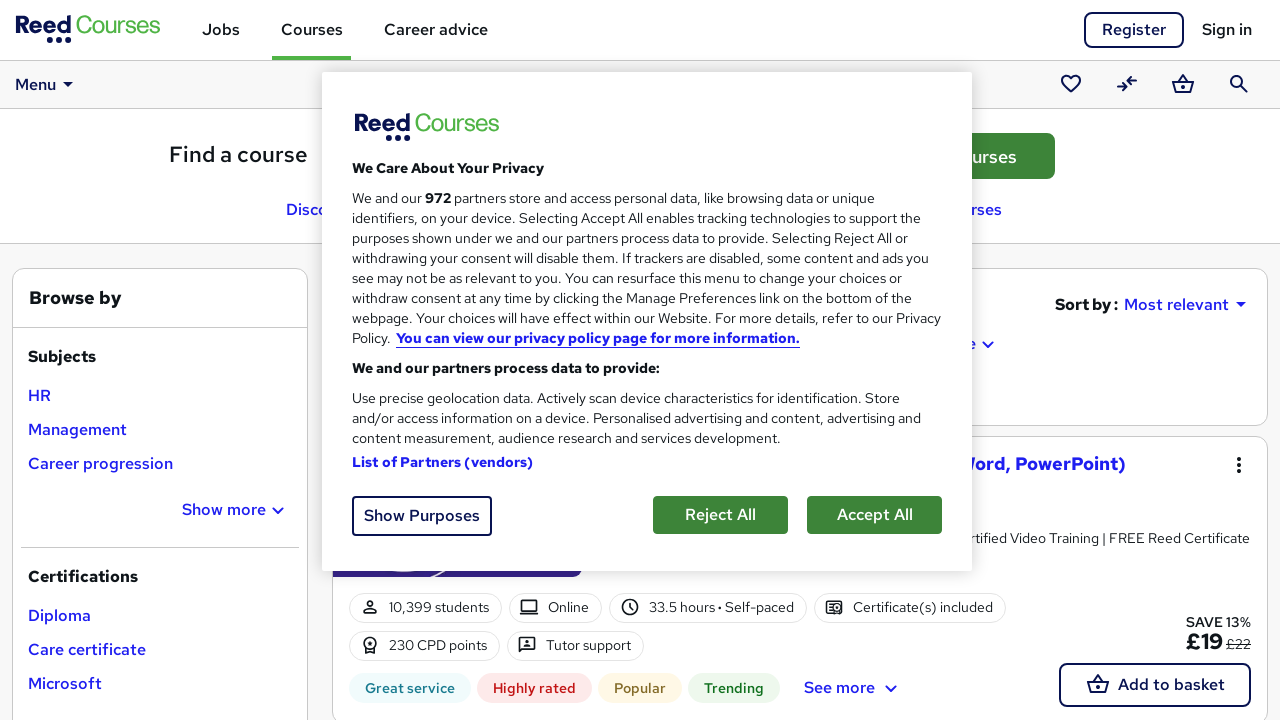

Navigated to page 2 of online courses listing
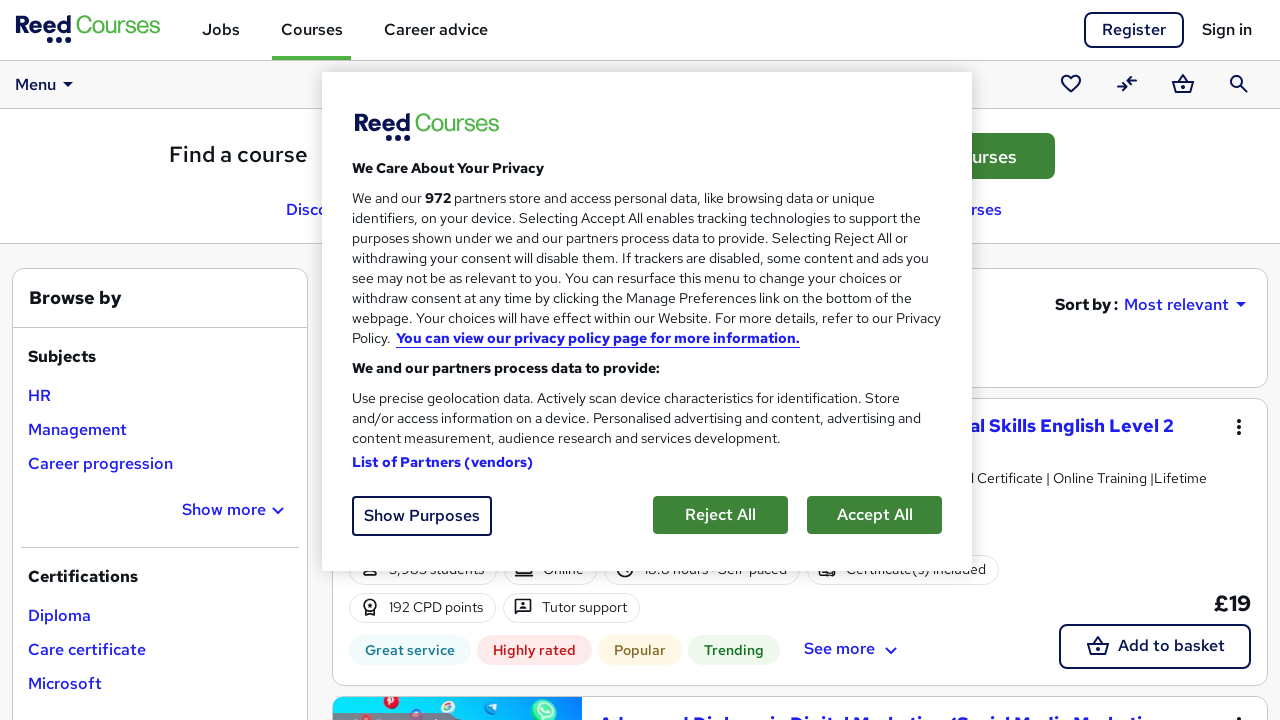

Course titles loaded on page 2, pagination verified
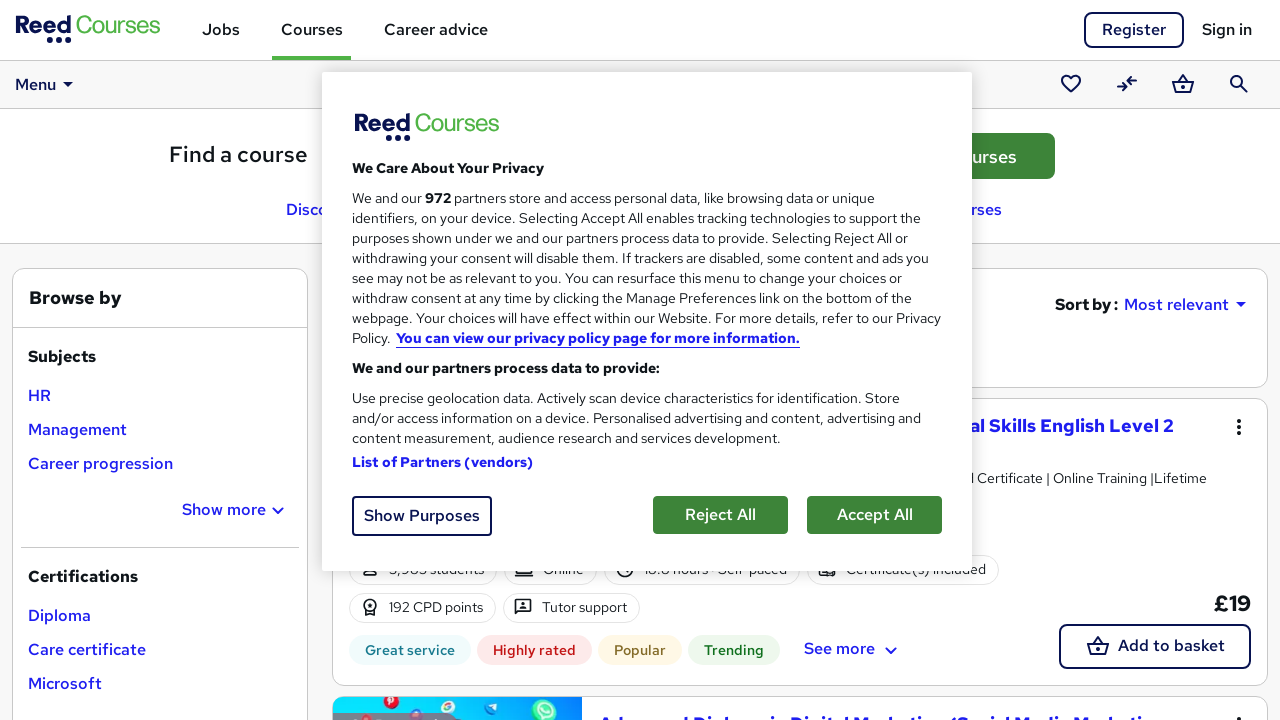

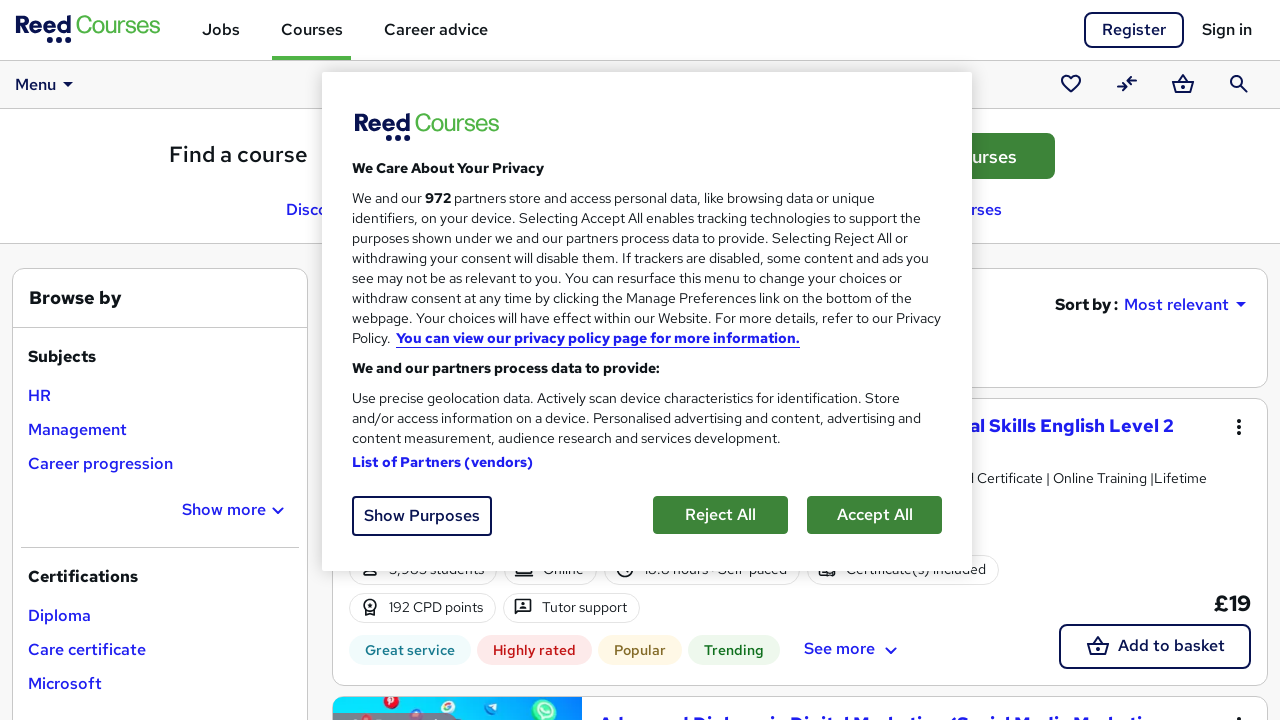